Tests that the currently applied filter link is highlighted with the 'selected' class.

Starting URL: https://demo.playwright.dev/todomvc

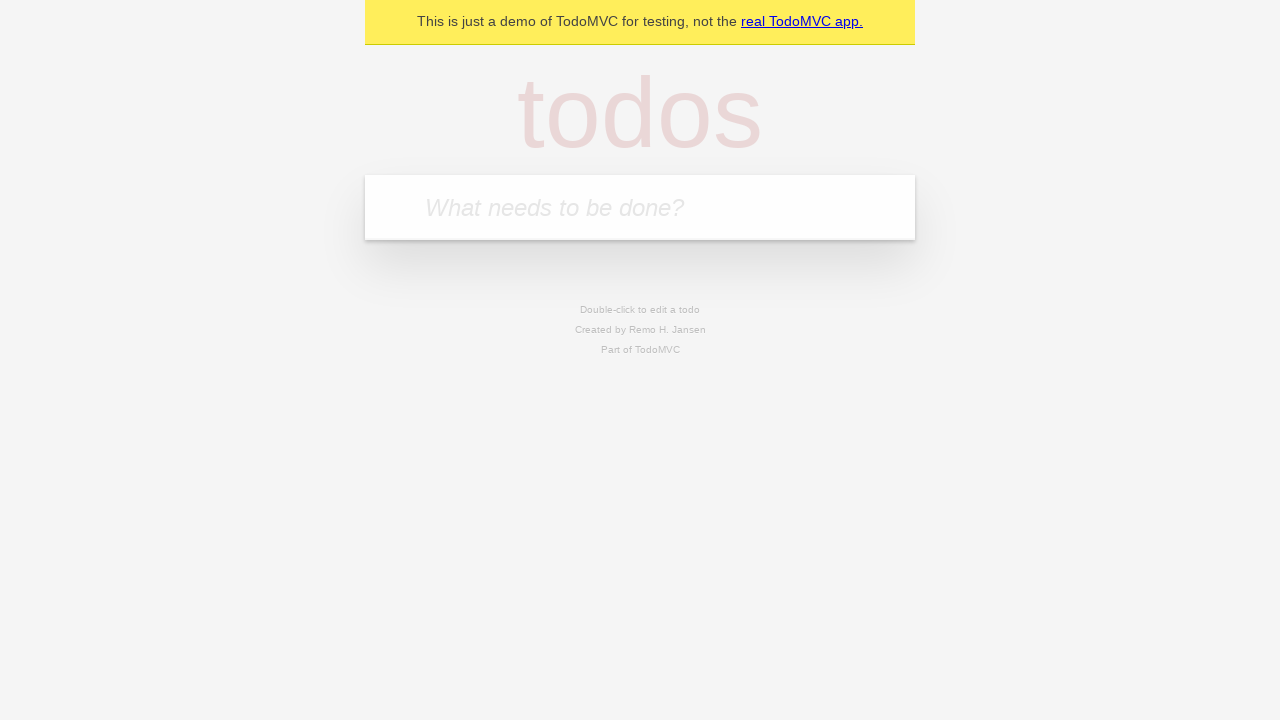

Filled todo input with 'buy some cheese' on internal:attr=[placeholder="What needs to be done?"i]
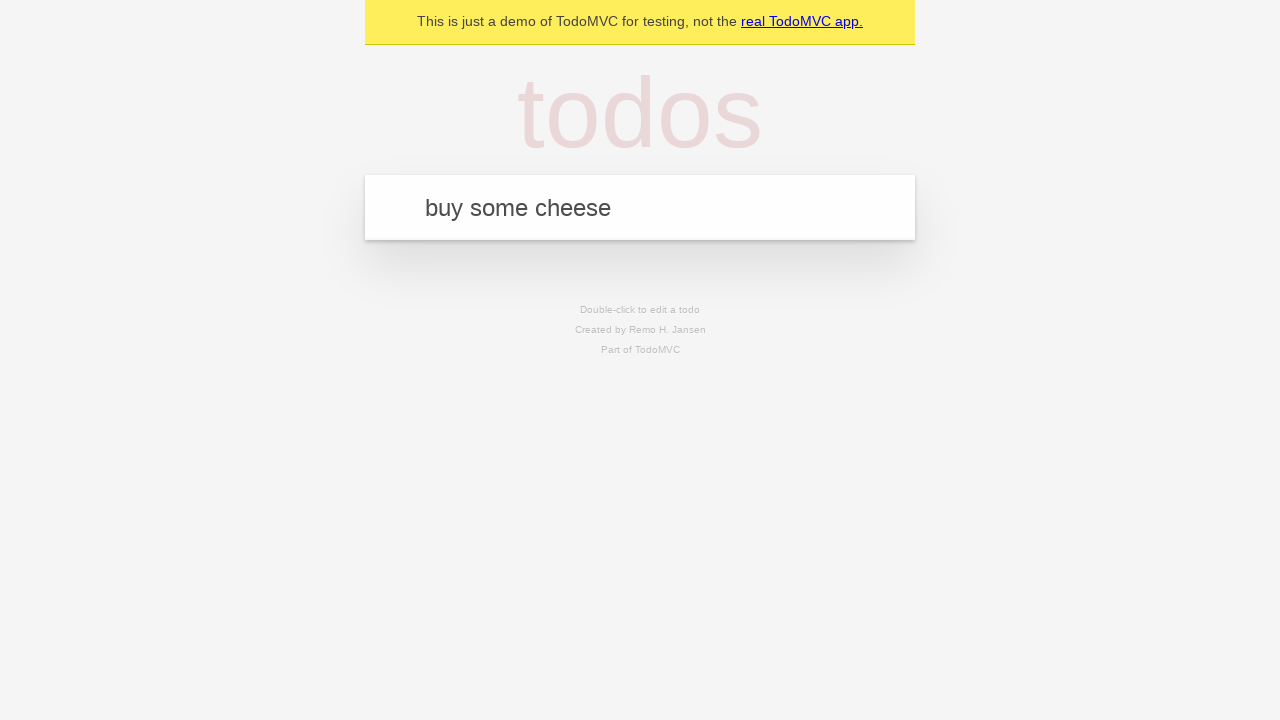

Pressed Enter to create first todo on internal:attr=[placeholder="What needs to be done?"i]
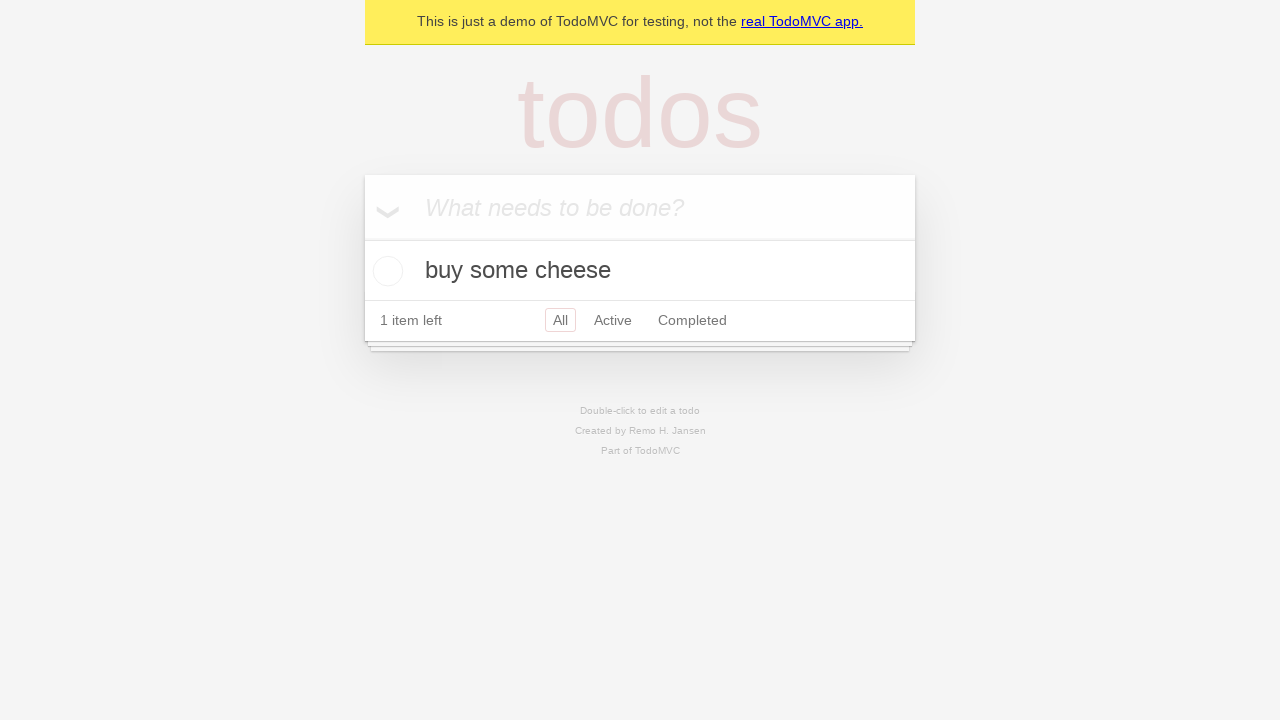

Filled todo input with 'feed the cat' on internal:attr=[placeholder="What needs to be done?"i]
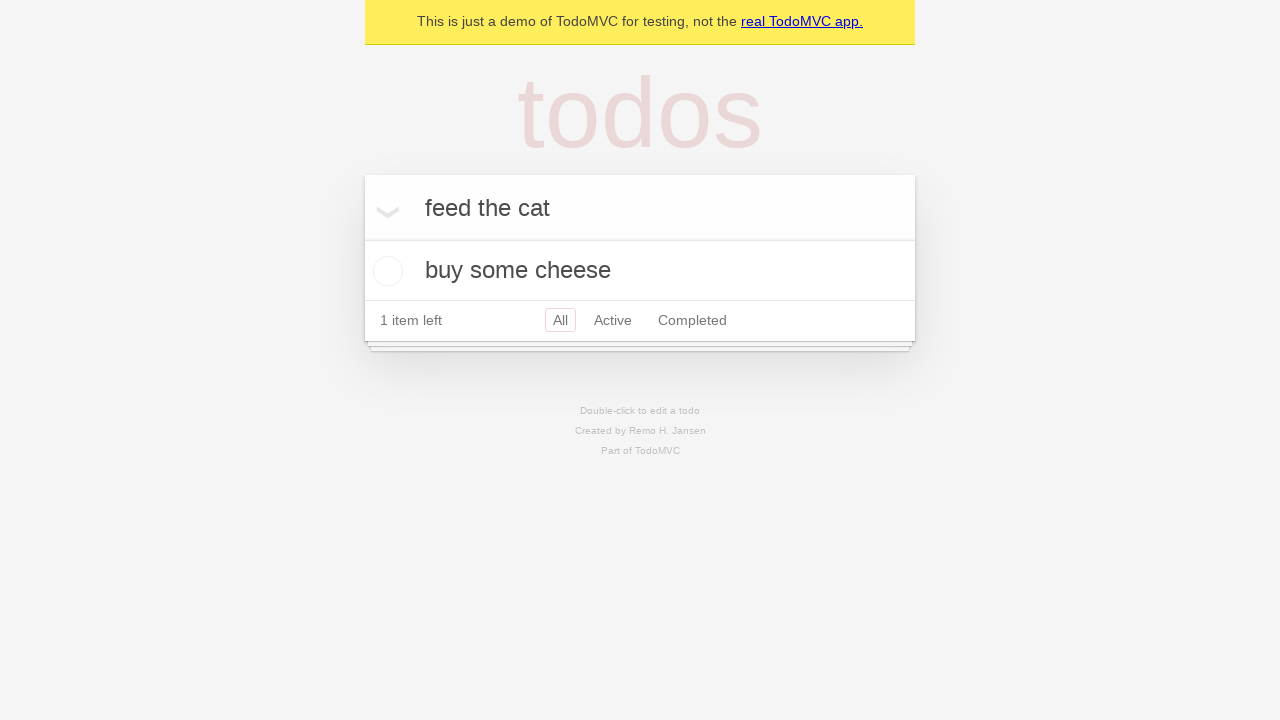

Pressed Enter to create second todo on internal:attr=[placeholder="What needs to be done?"i]
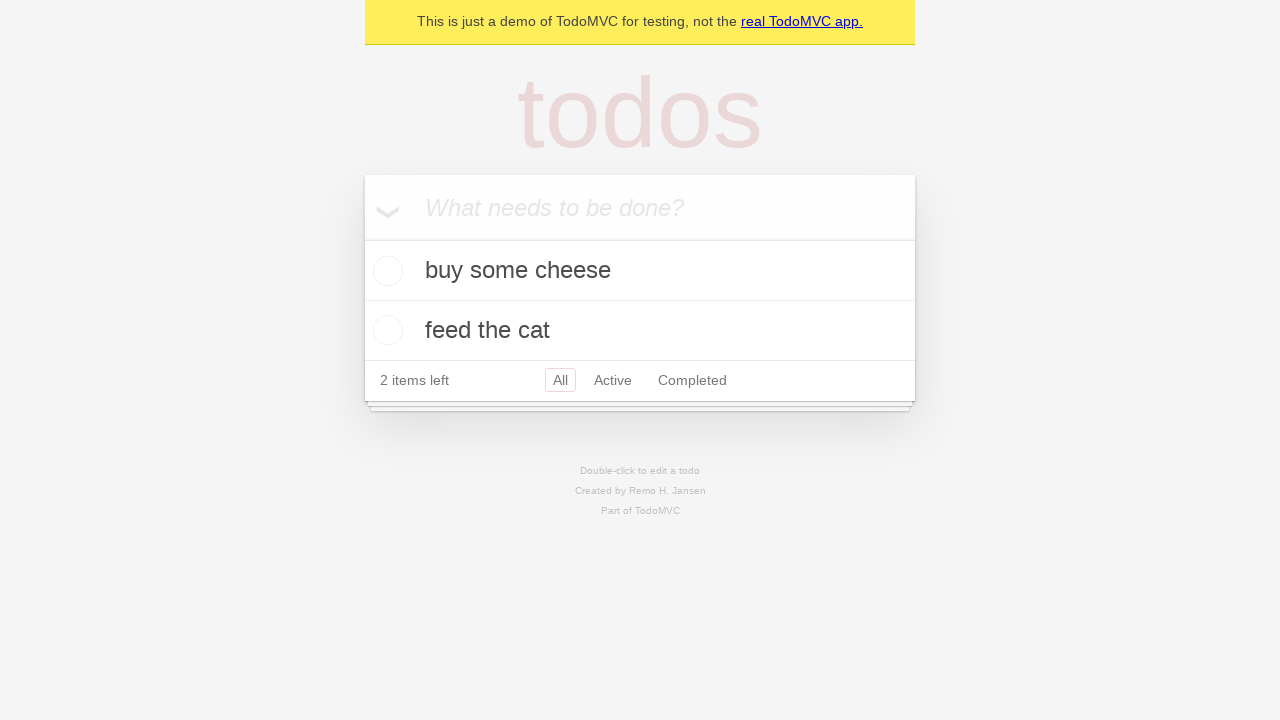

Filled todo input with 'book a doctors appointment' on internal:attr=[placeholder="What needs to be done?"i]
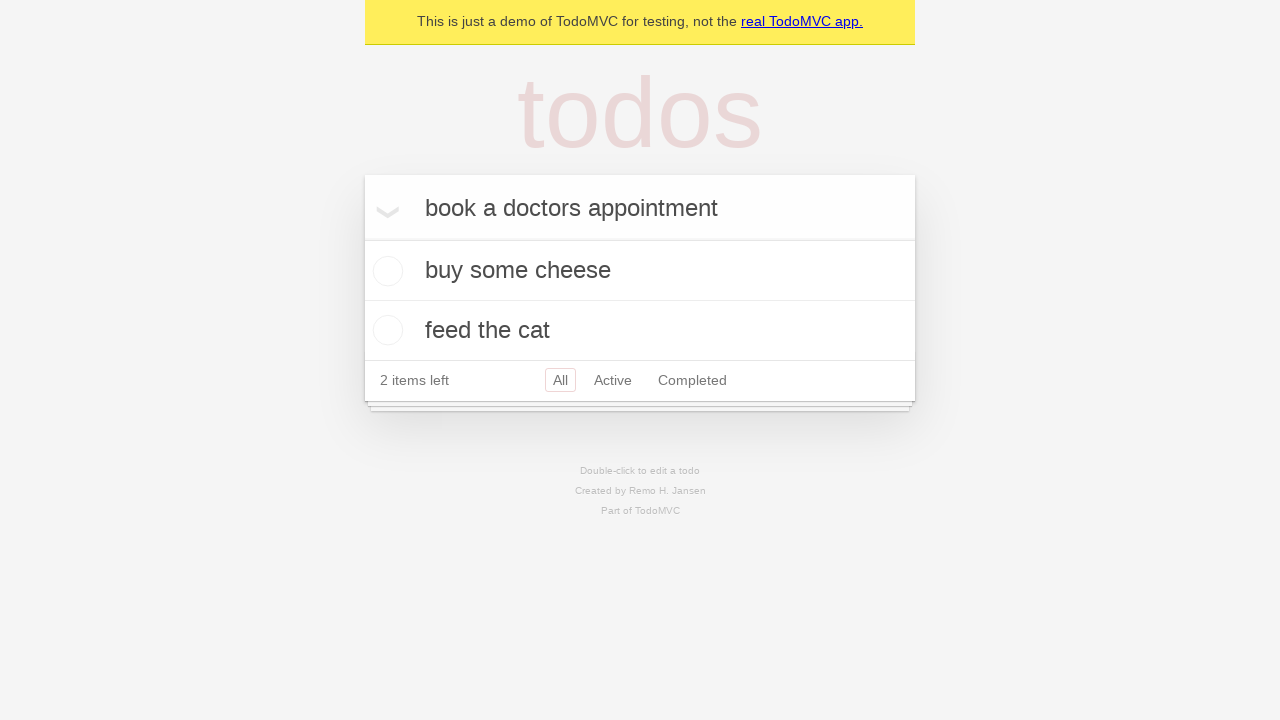

Pressed Enter to create third todo on internal:attr=[placeholder="What needs to be done?"i]
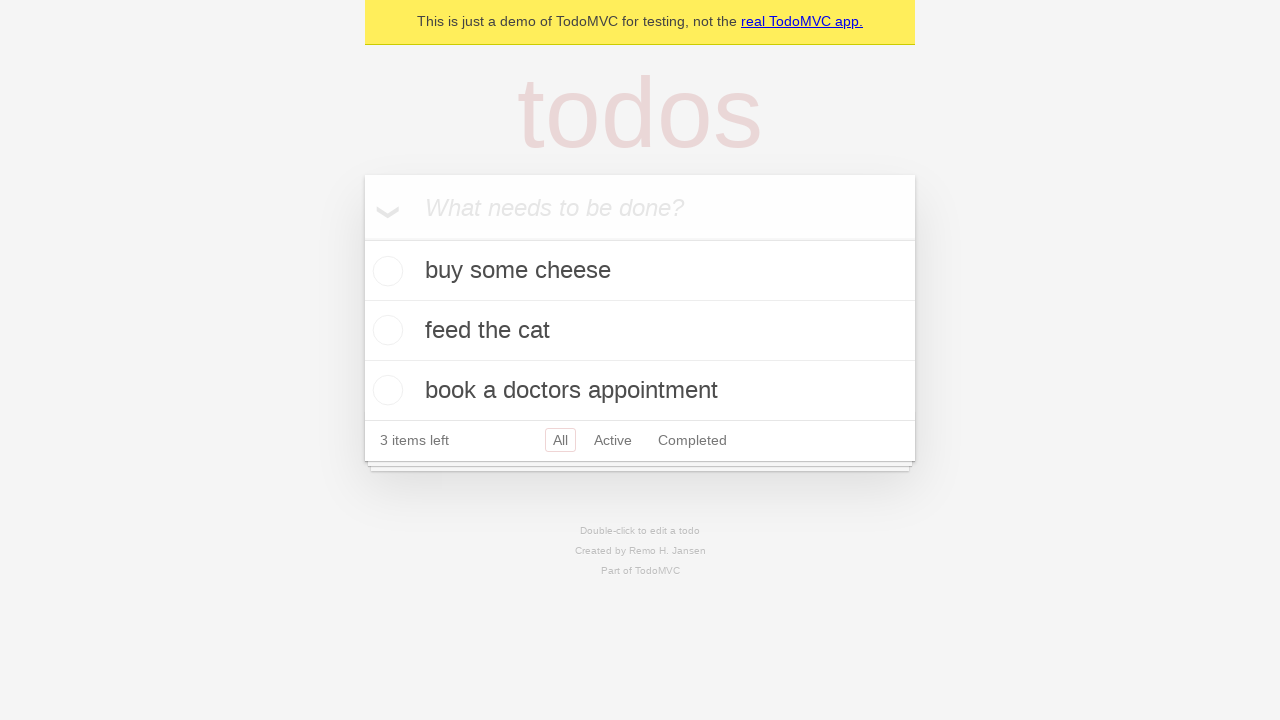

Clicked Active filter link at (613, 440) on internal:role=link[name="Active"i]
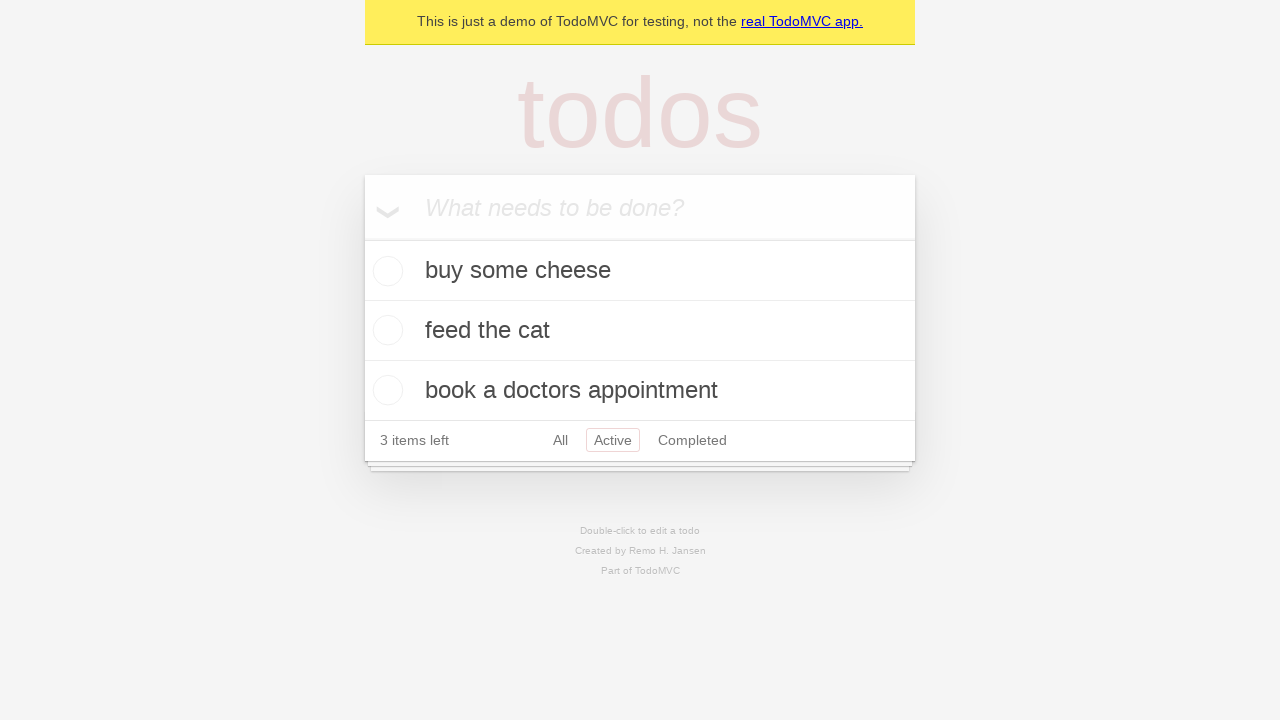

Clicked Completed filter link to verify it highlights as selected at (692, 440) on internal:role=link[name="Completed"i]
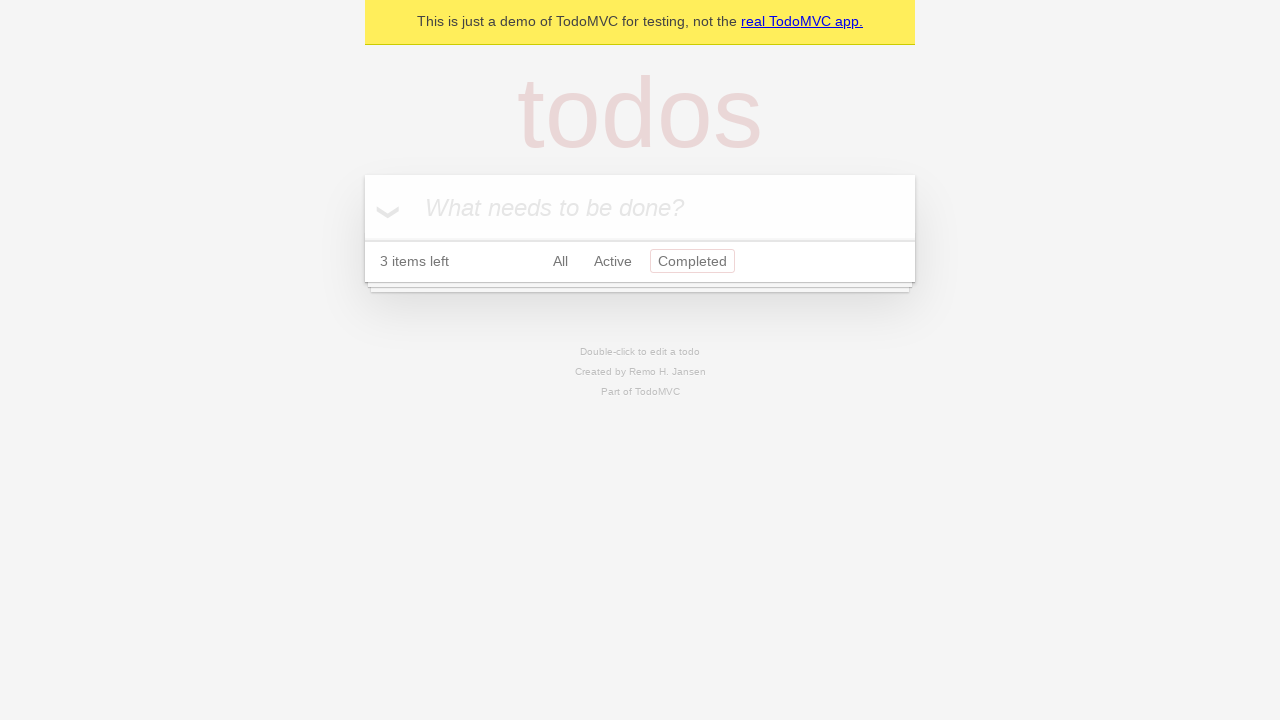

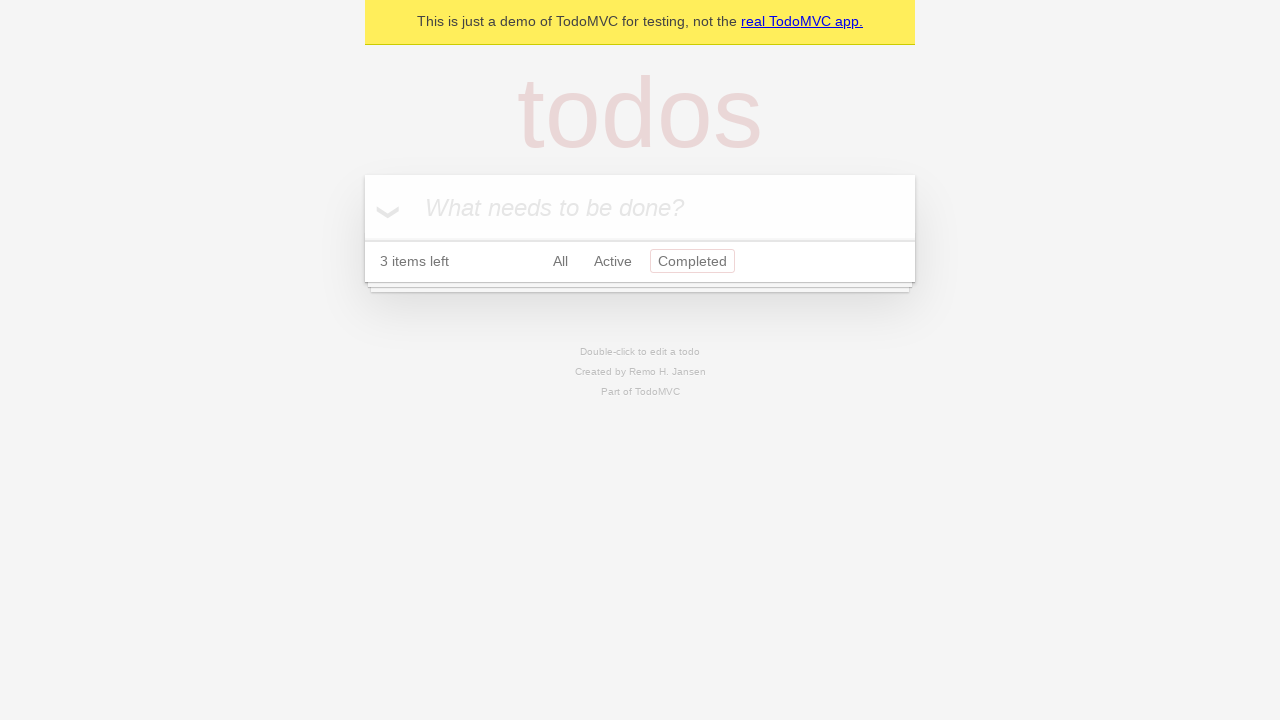